Tests checkbox functionality by clicking on checkbox 1 if not selected, clicking on checkbox 2 if not selected, and verifying that checkbox 1 is checked.

Starting URL: https://the-internet.herokuapp.com/checkboxes

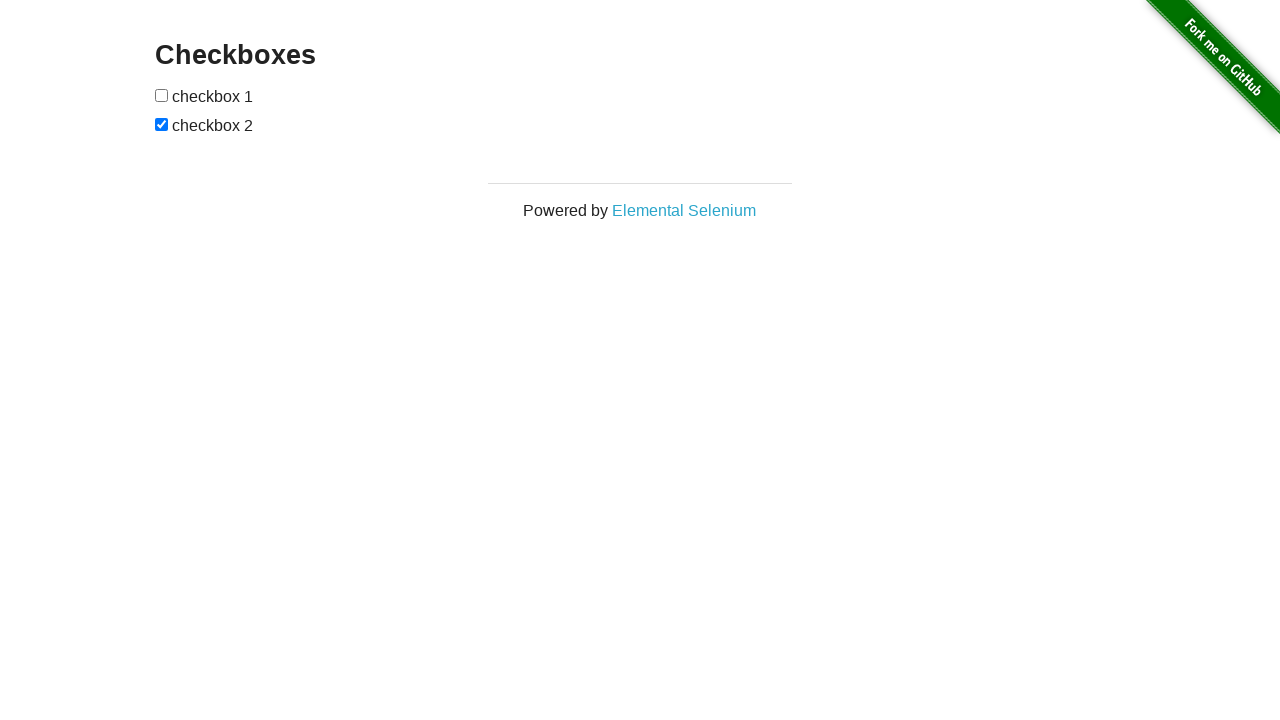

Located checkbox 1 element
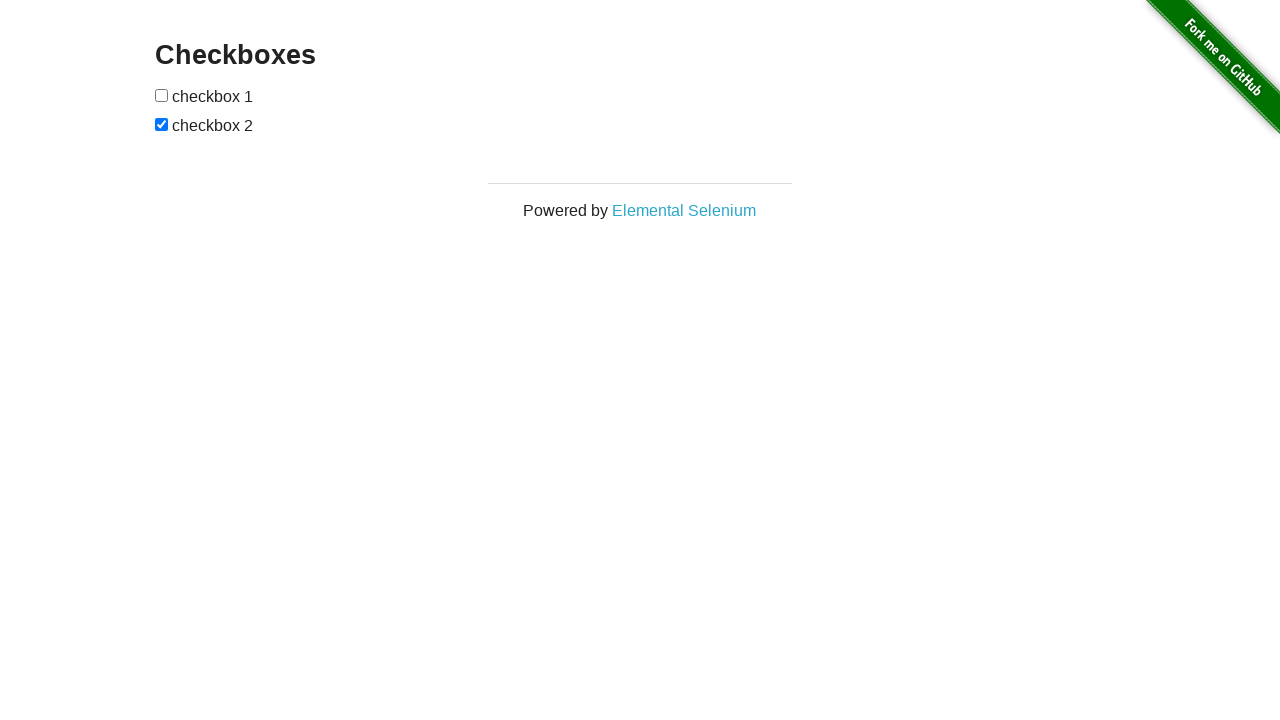

Located checkbox 2 element
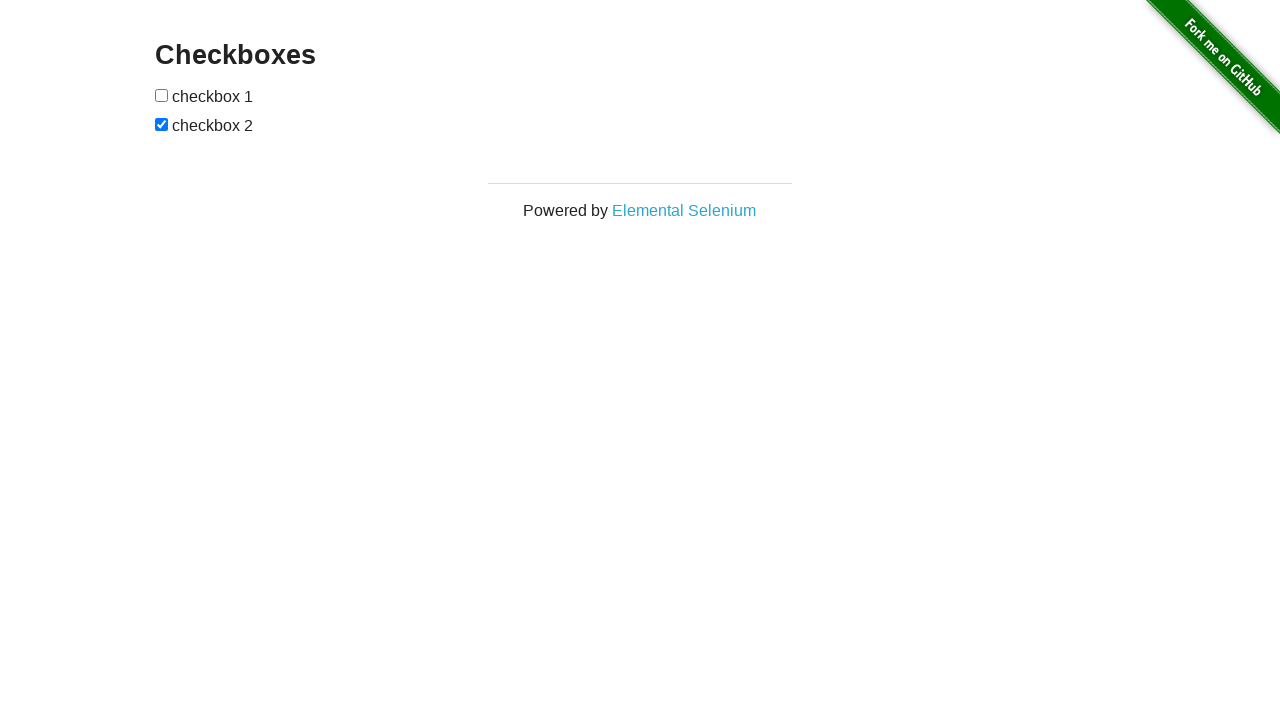

Checked checkbox 1 state - it is unchecked
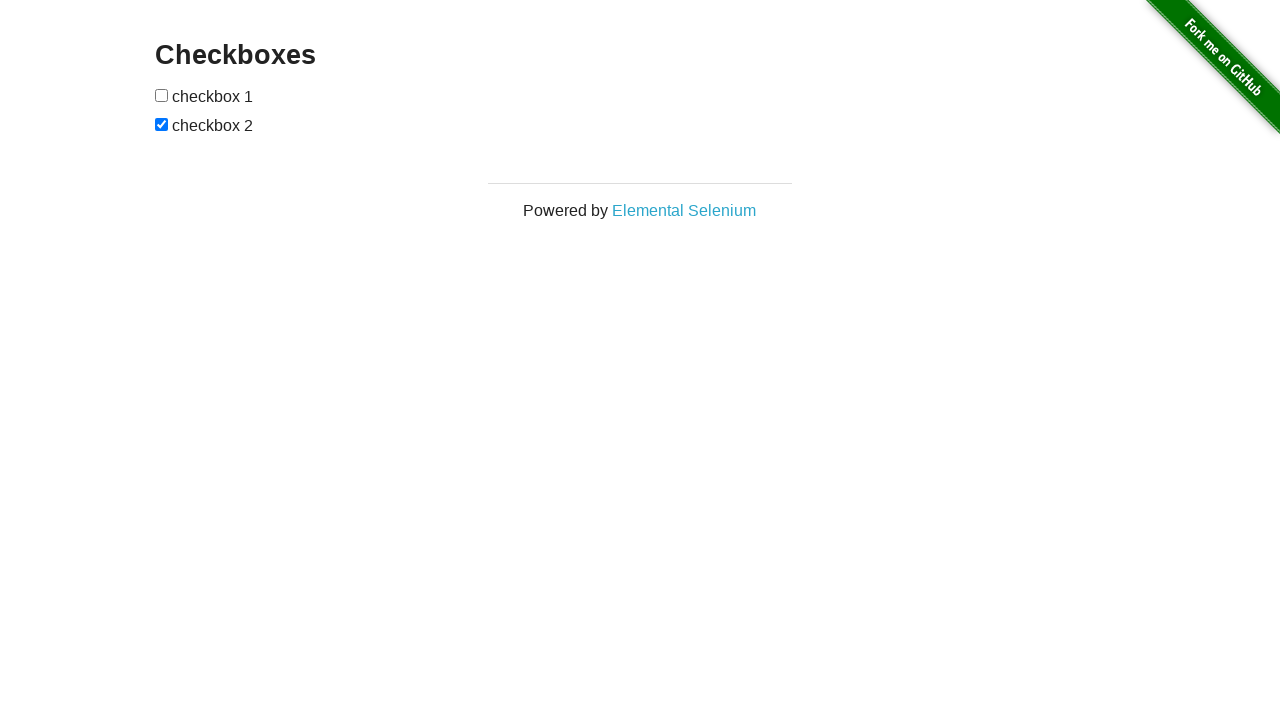

Clicked checkbox 1 to select it at (162, 95) on (//input[@type='checkbox'])[1]
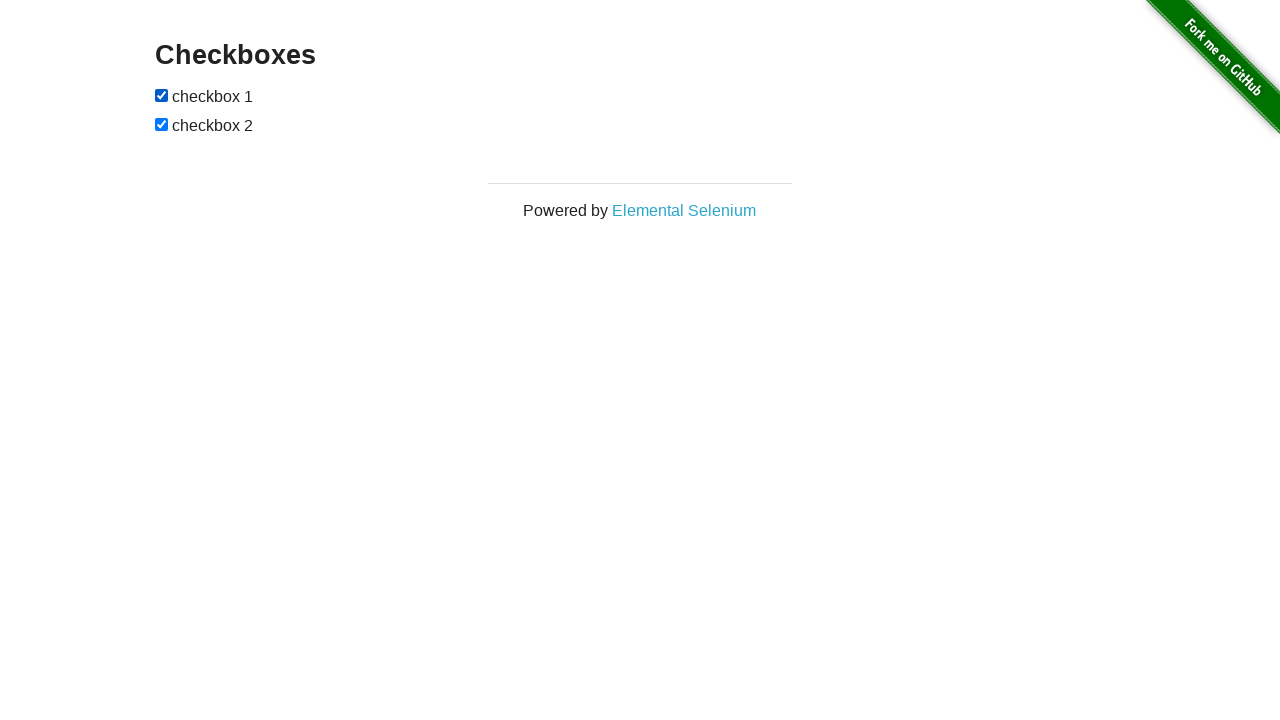

Checked checkbox 2 state - it is already checked
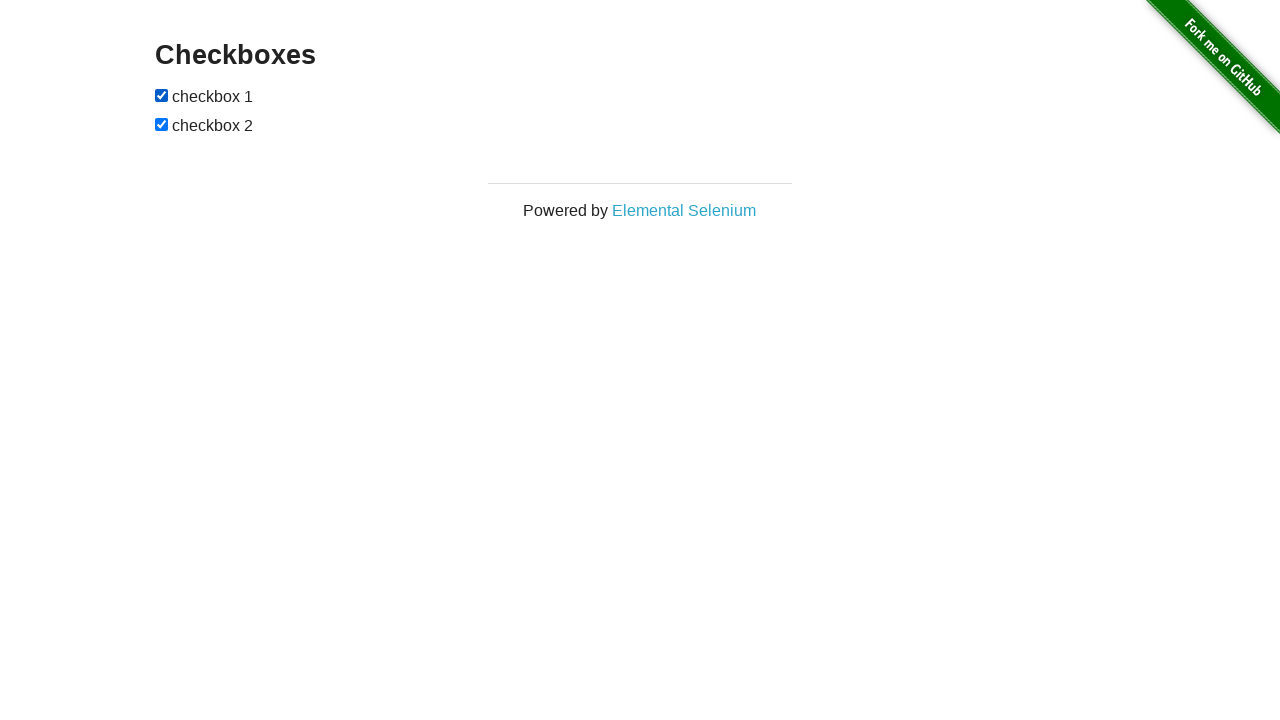

Verified that checkbox 1 is checked
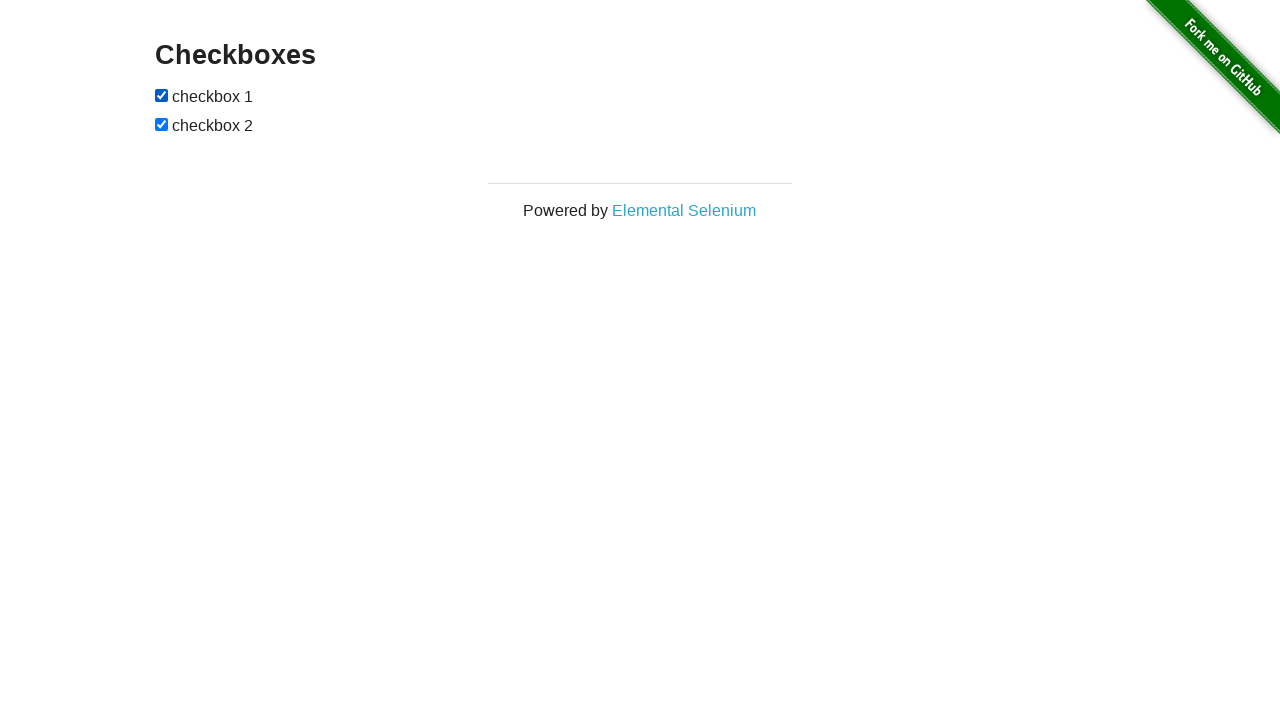

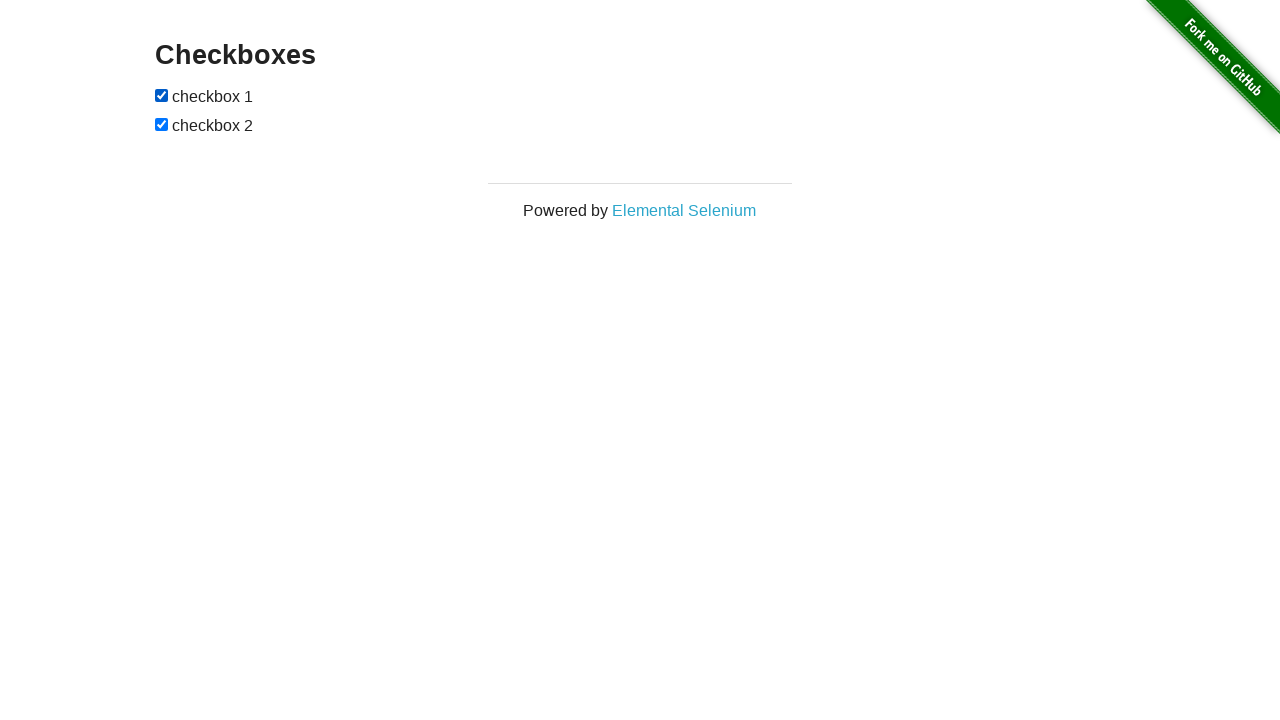